Tests modal dialog functionality by opening a modal and closing it using JavaScript execution

Starting URL: https://formy-project.herokuapp.com/modal

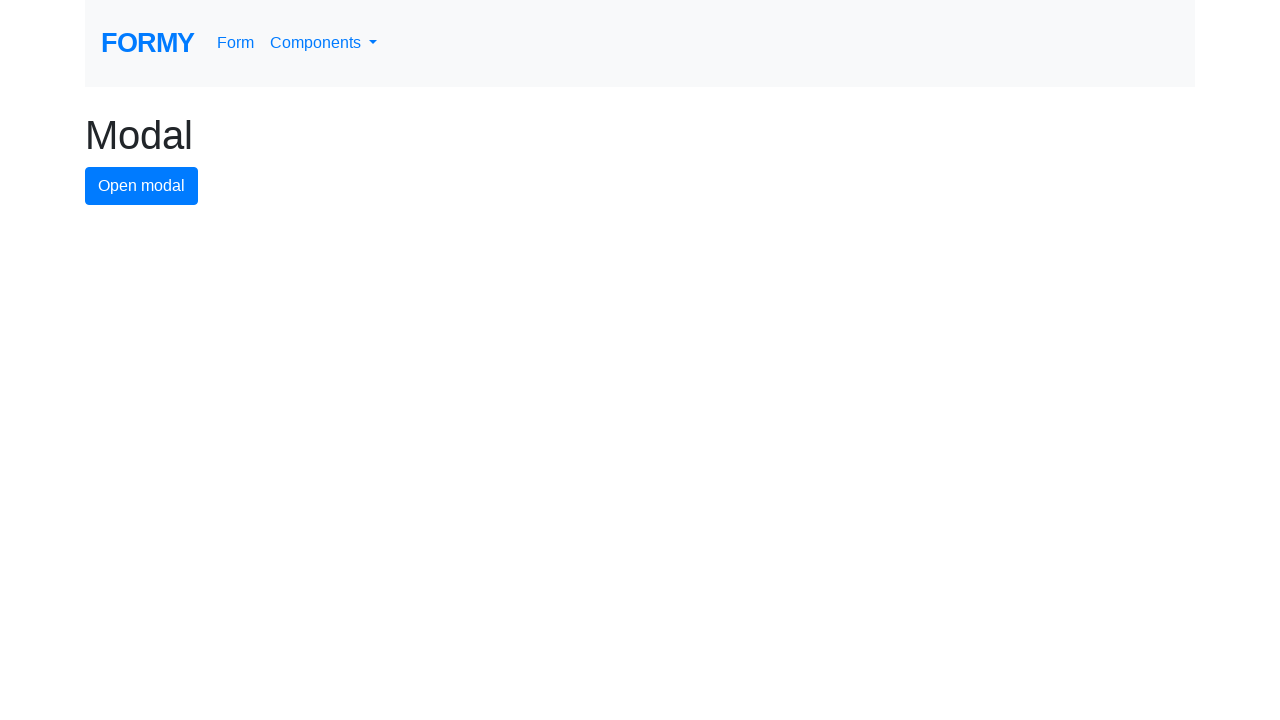

Clicked button to open modal dialog at (142, 186) on #modal-button
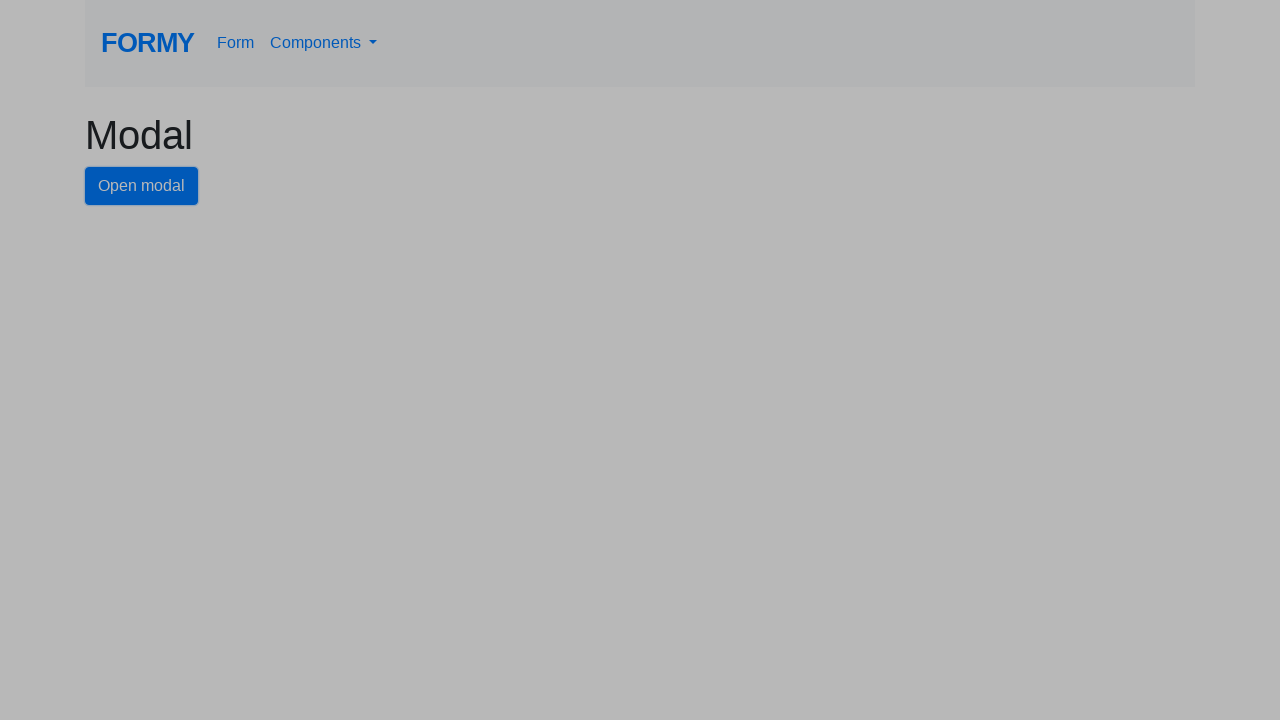

Modal dialog appeared with close button visible
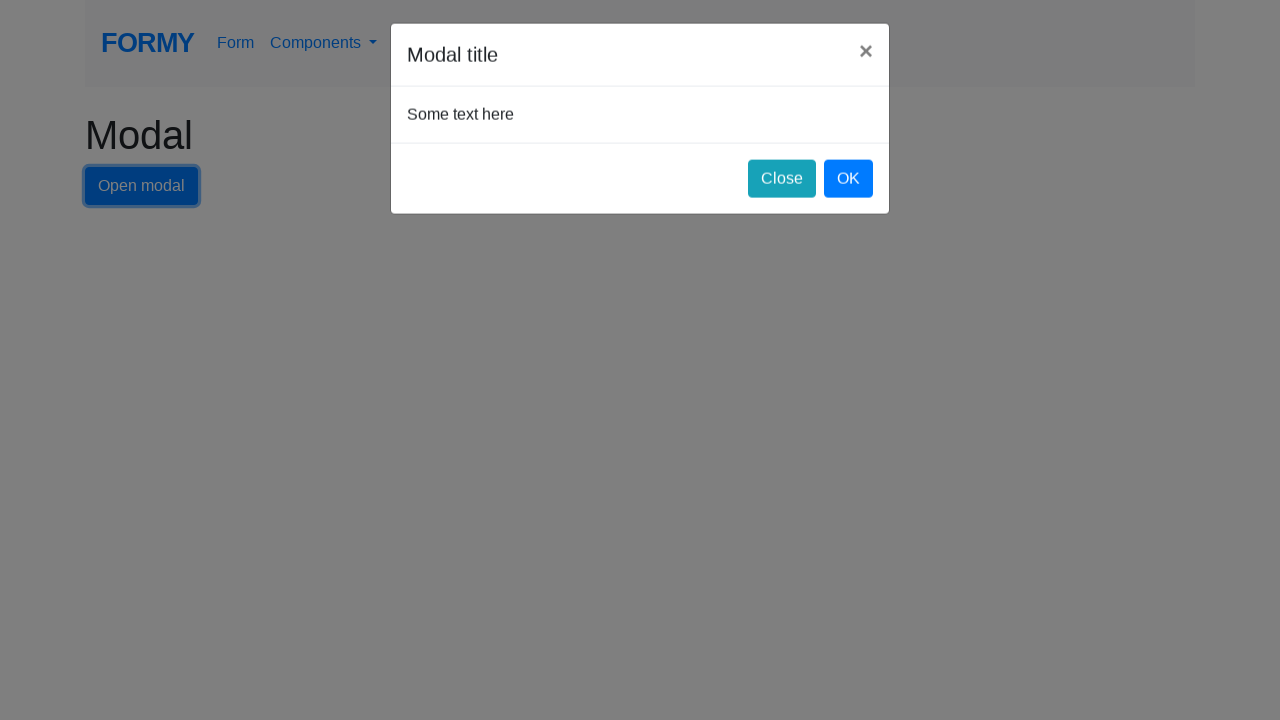

Closed modal dialog using JavaScript execution
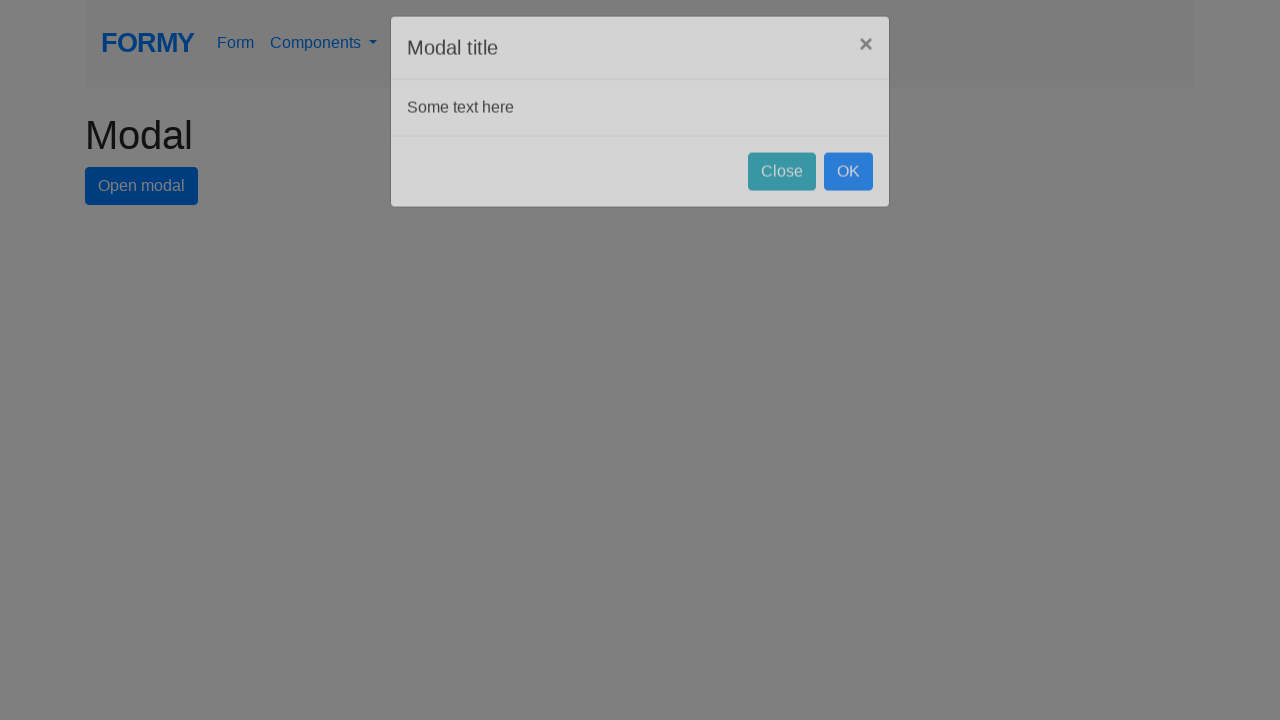

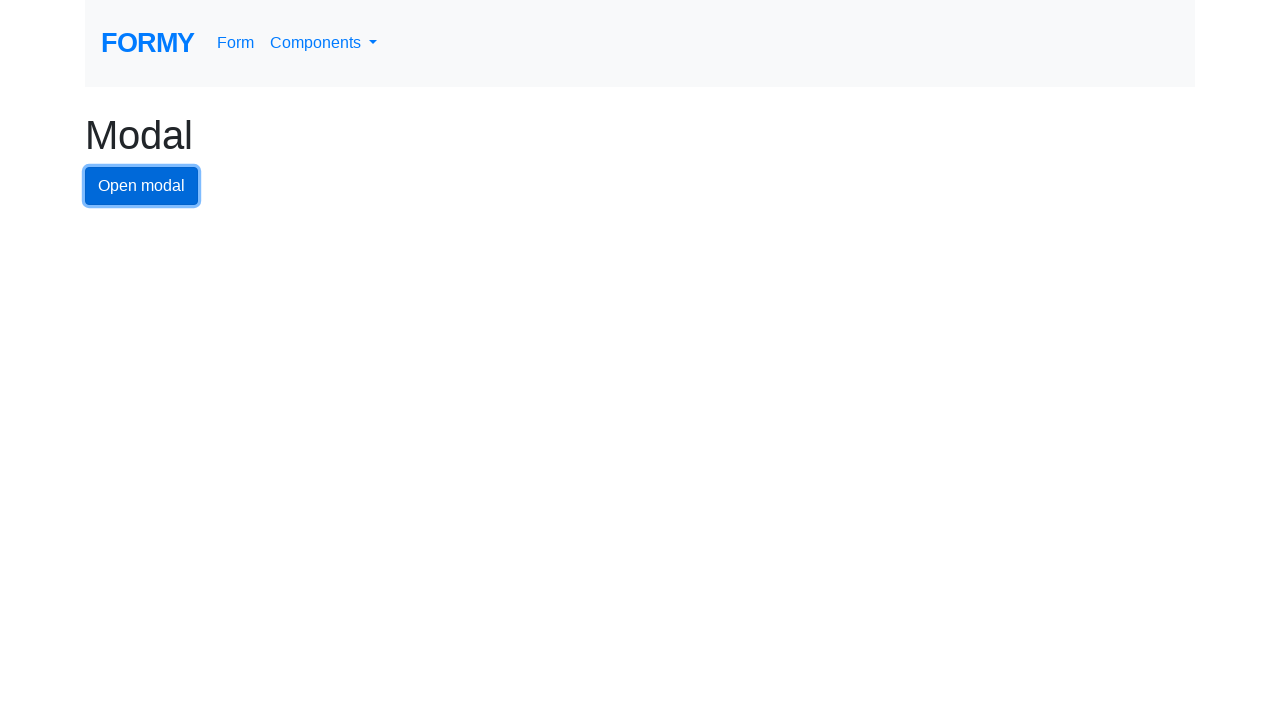